Navigates to Ethereum documentation page, waits for it to load, and scrolls down the page multiple times to verify scrollable content loads properly.

Starting URL: https://ethereum.org/en/developers/docs/

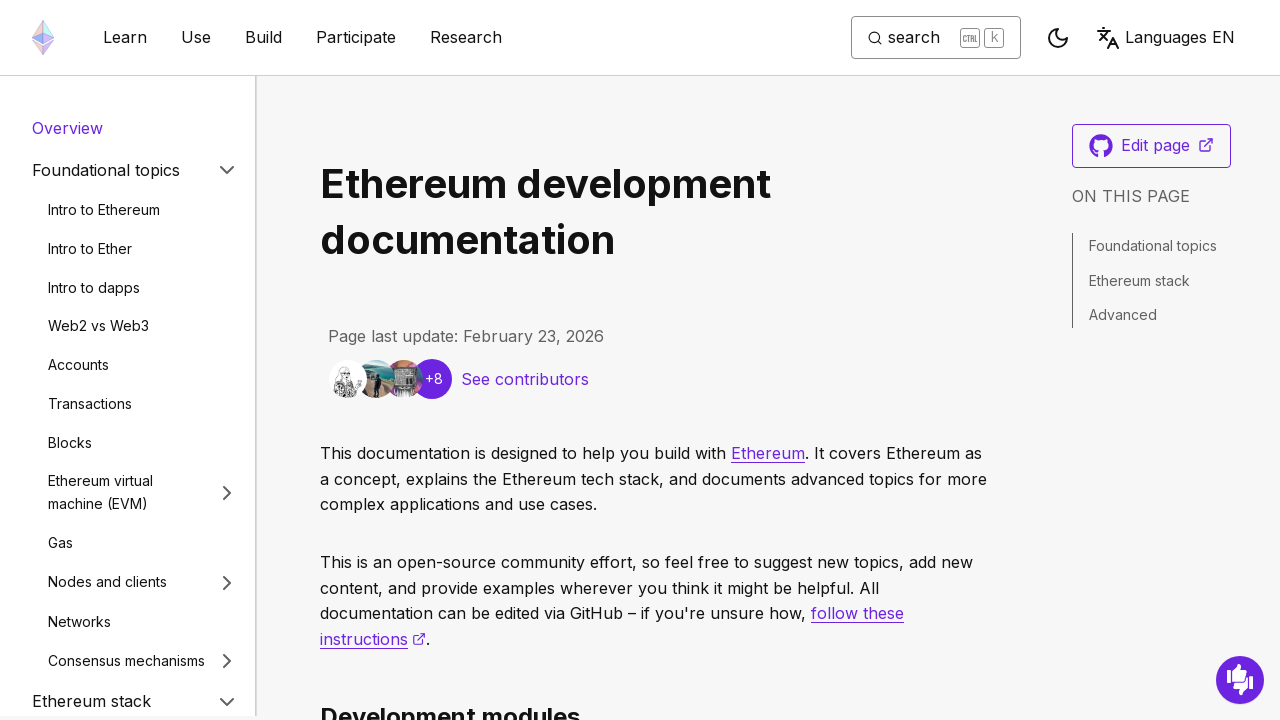

Page body loaded successfully
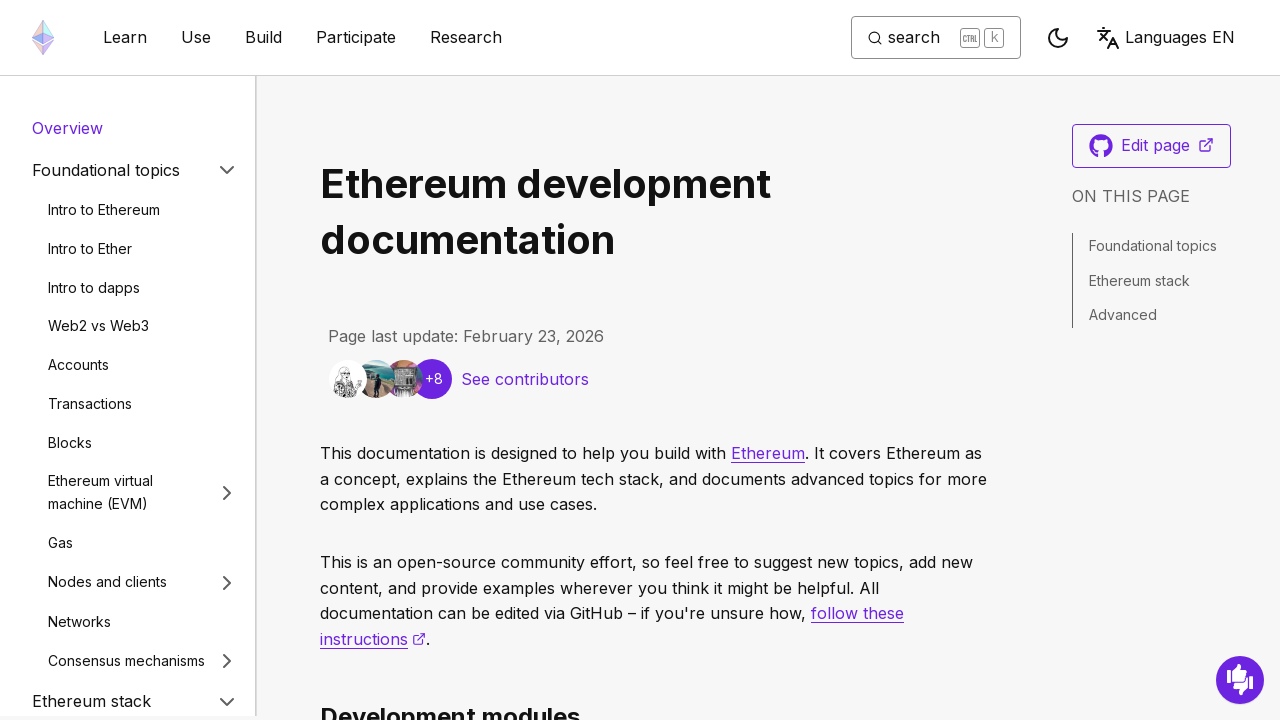

Scrolled down 500 pixels (iteration 1 of 3)
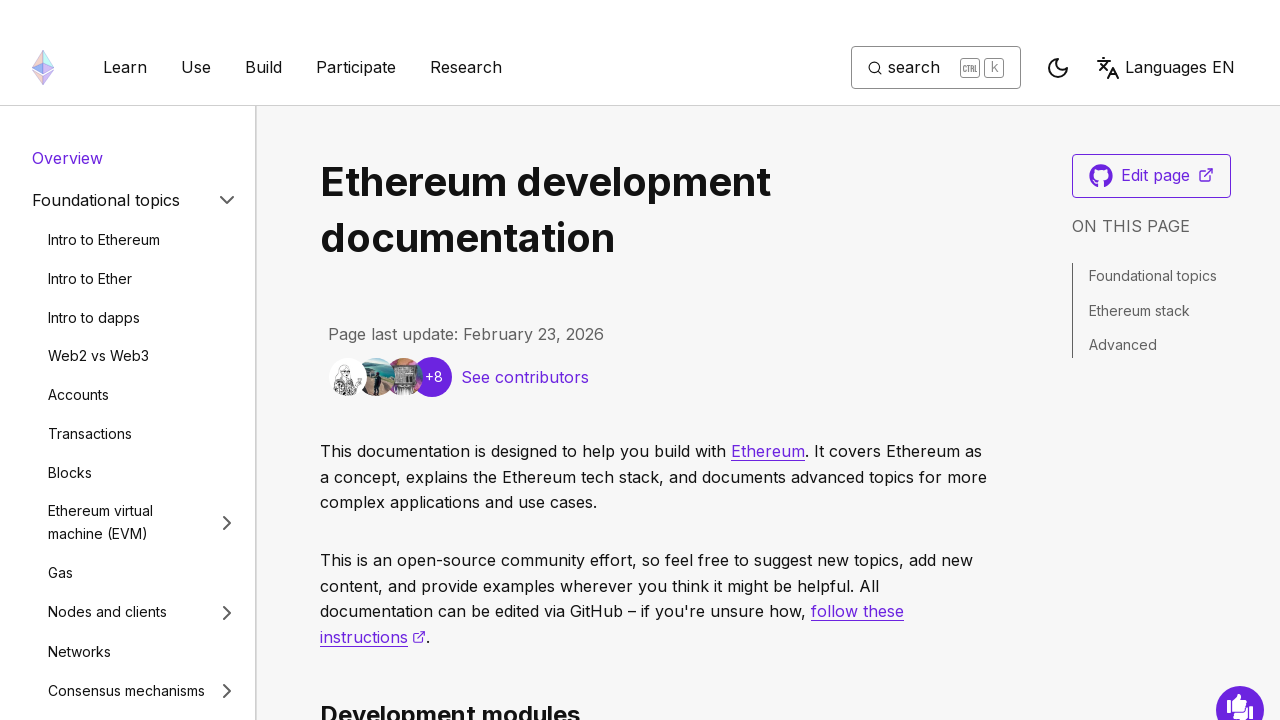

Waited 2 seconds for lazy-loaded content to load (iteration 1 of 3)
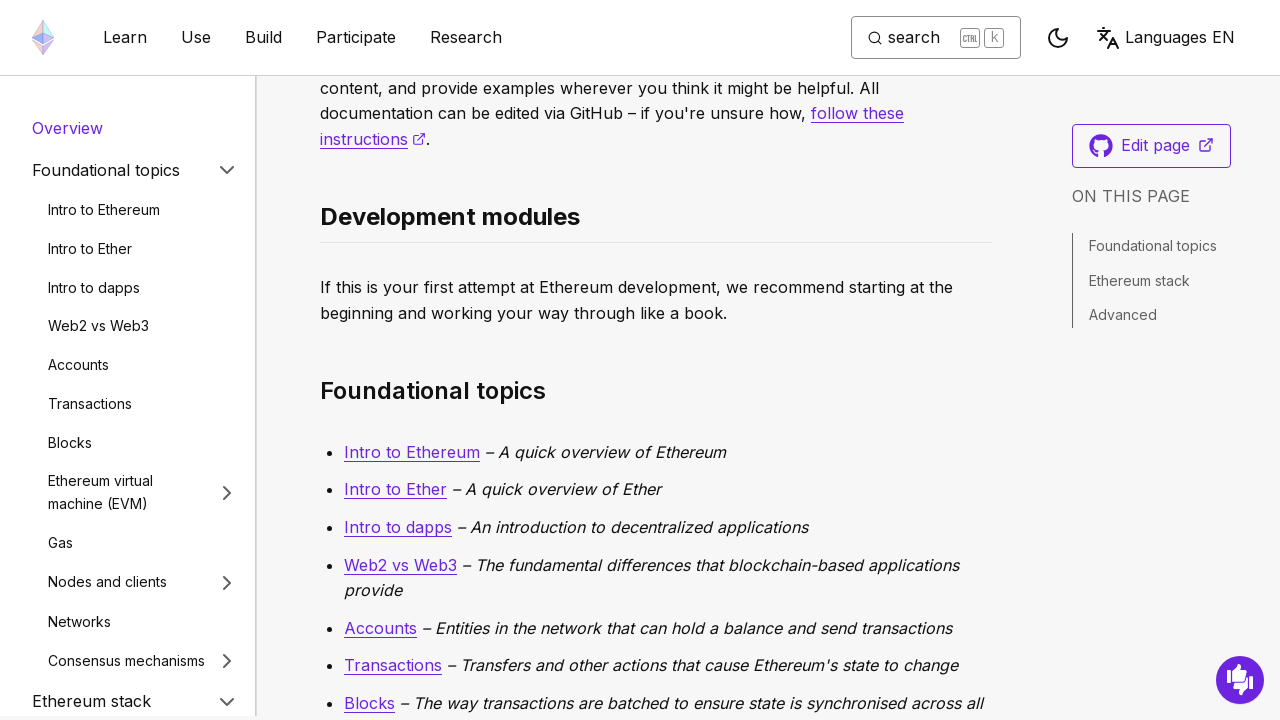

Scrolled down 500 pixels (iteration 2 of 3)
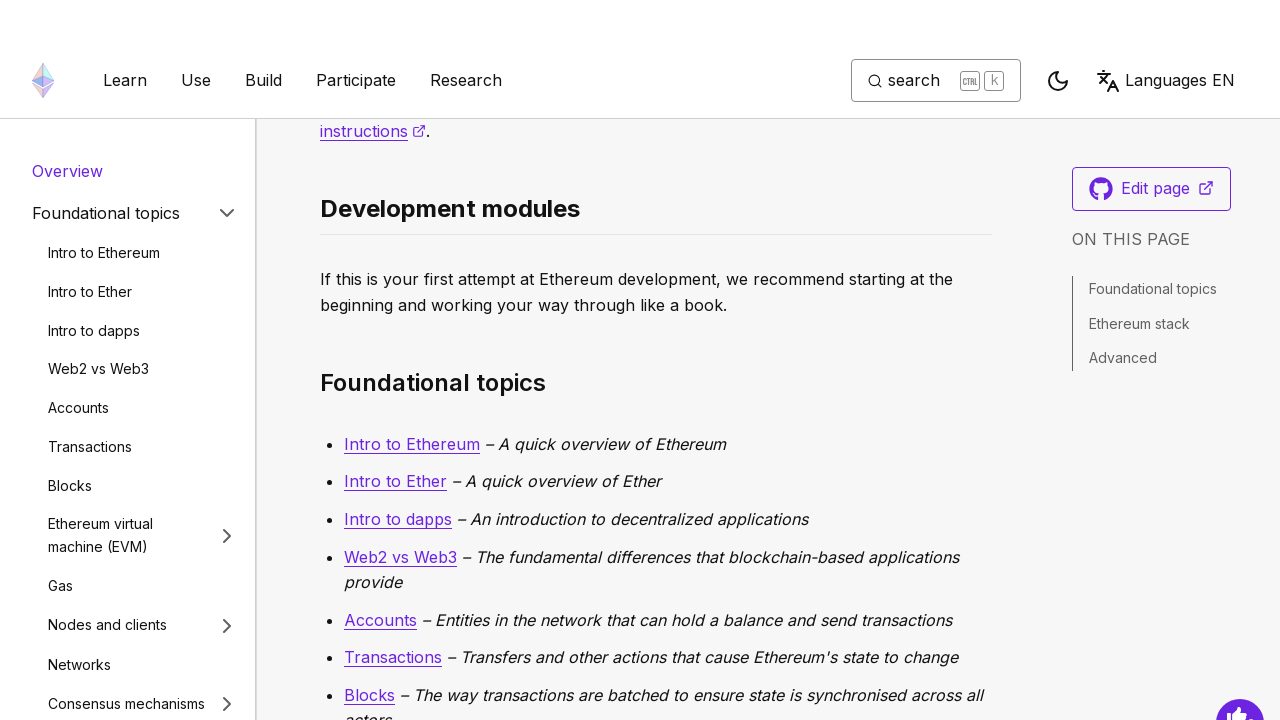

Waited 2 seconds for lazy-loaded content to load (iteration 2 of 3)
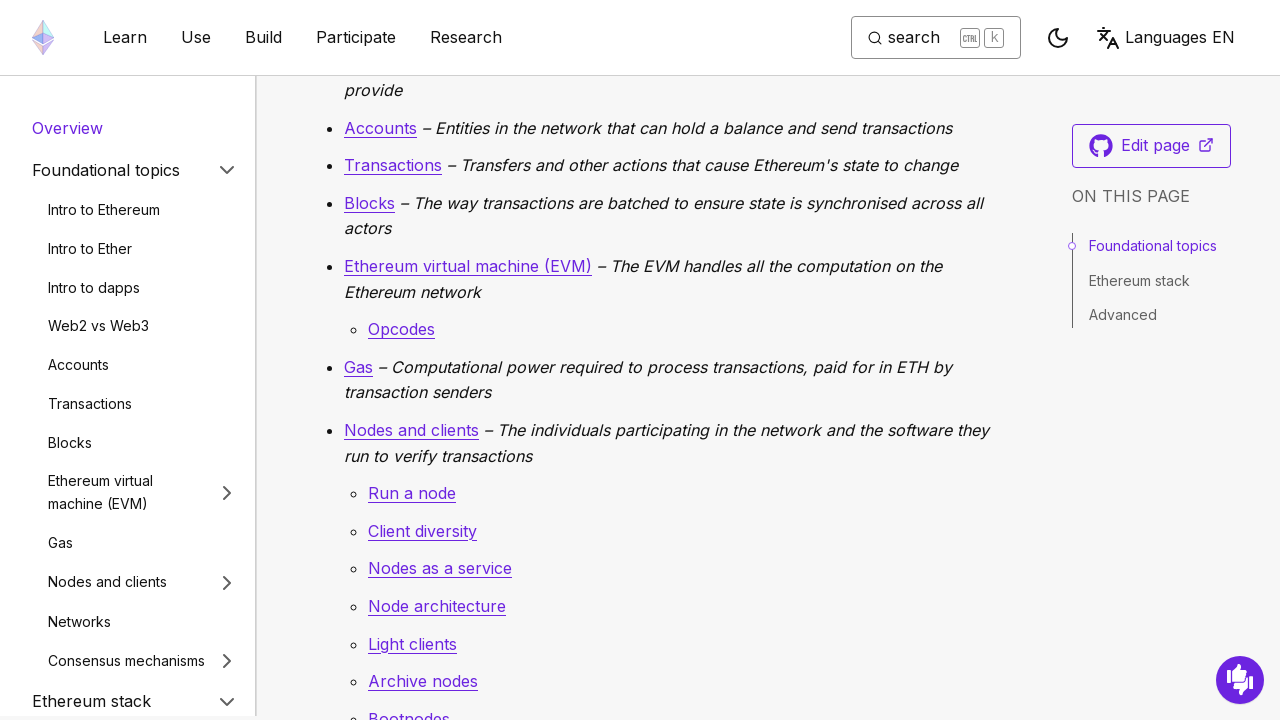

Scrolled down 500 pixels (iteration 3 of 3)
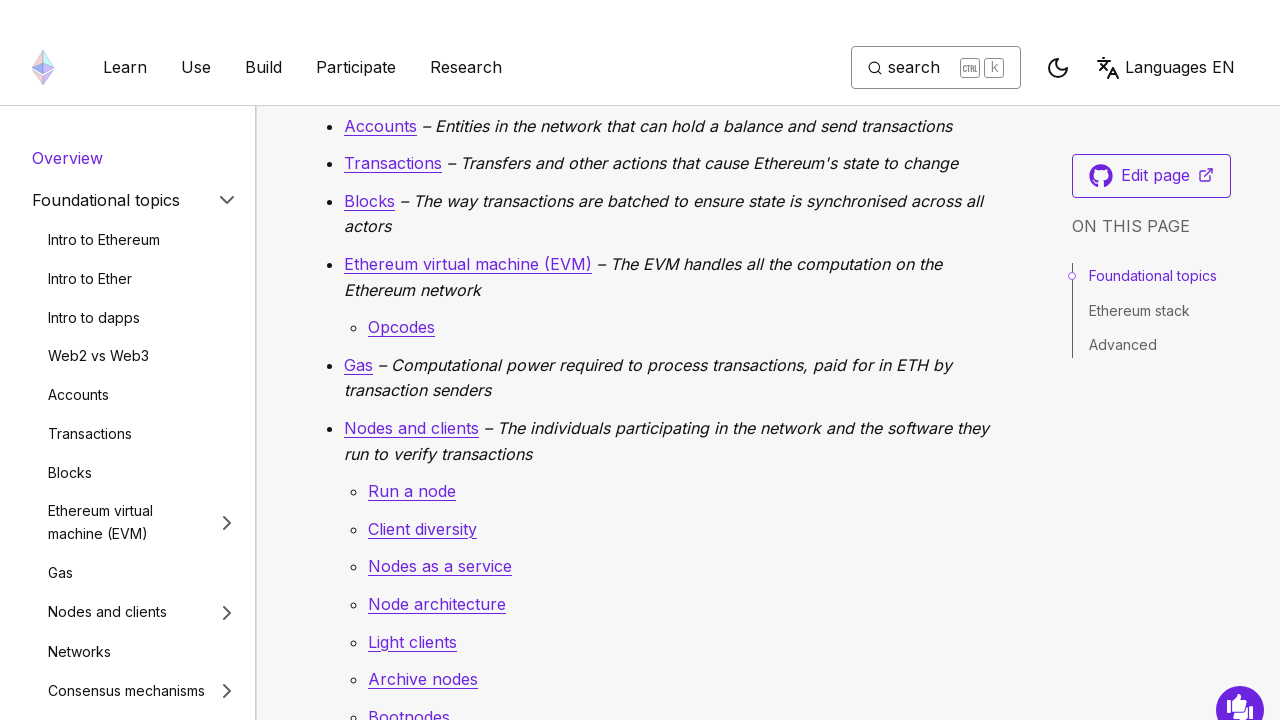

Waited 2 seconds for lazy-loaded content to load (iteration 3 of 3)
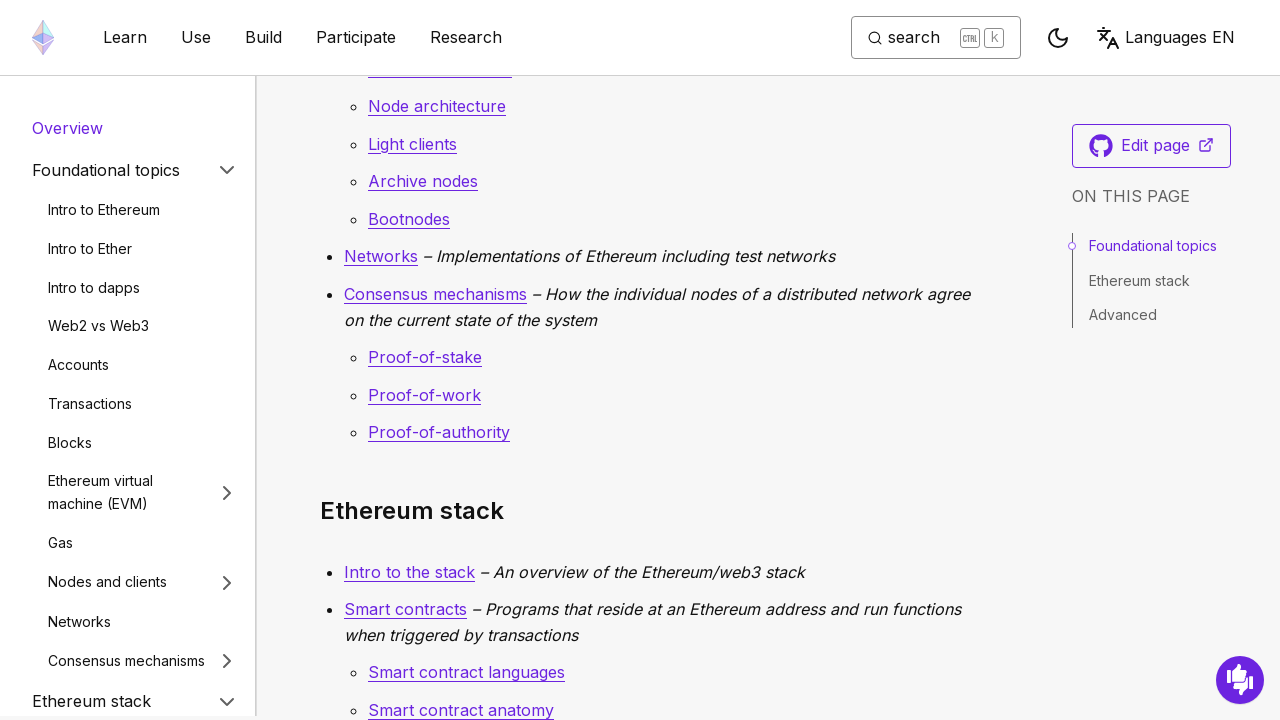

Scrolled to bottom of page
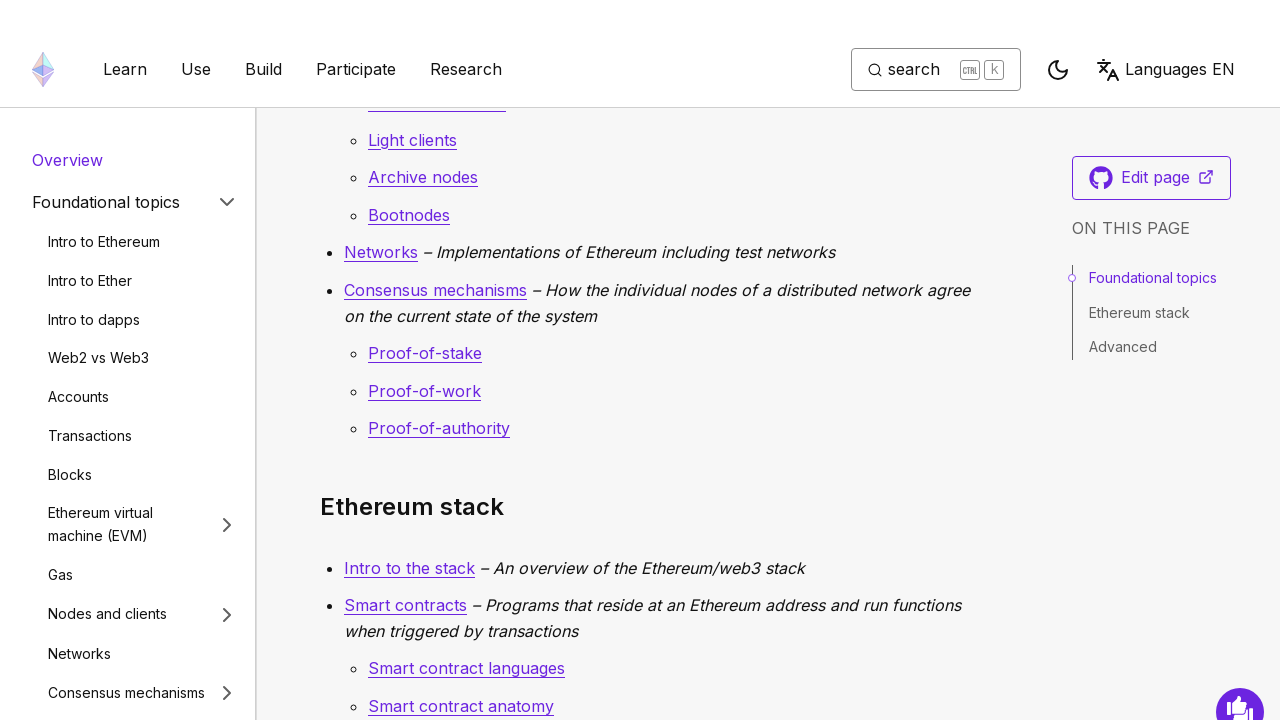

Waited 1 second for final content to settle
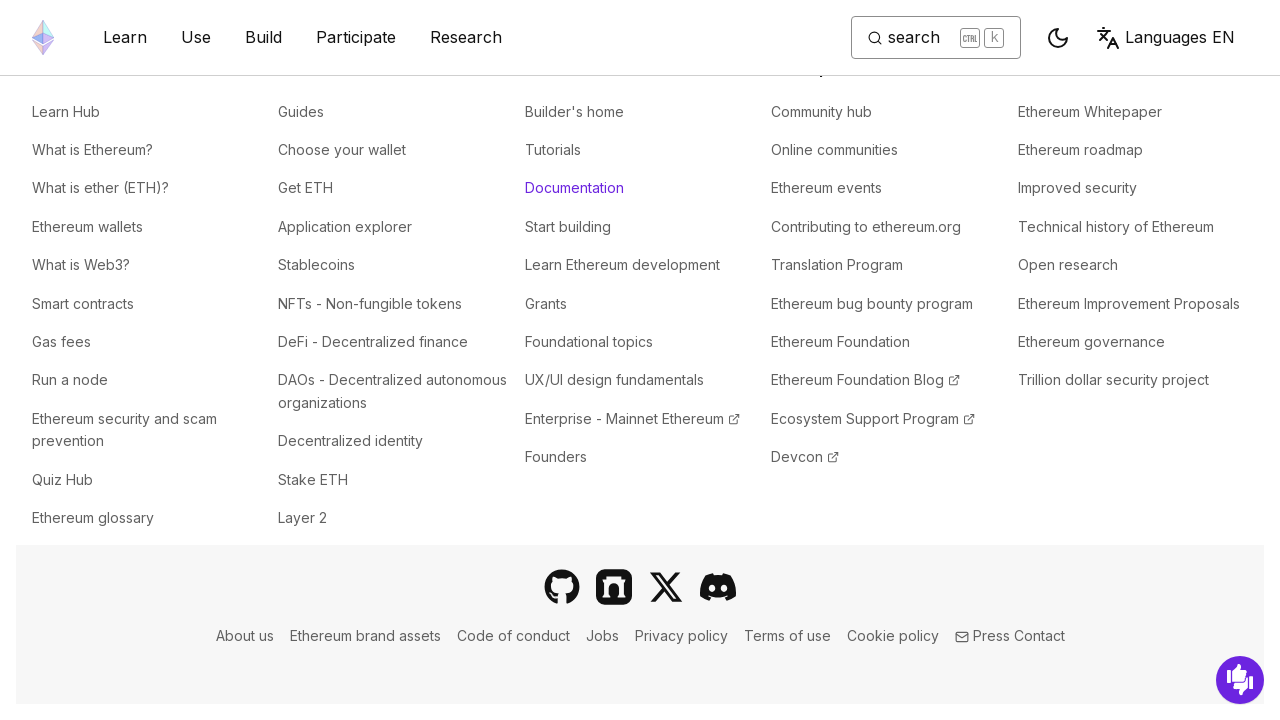

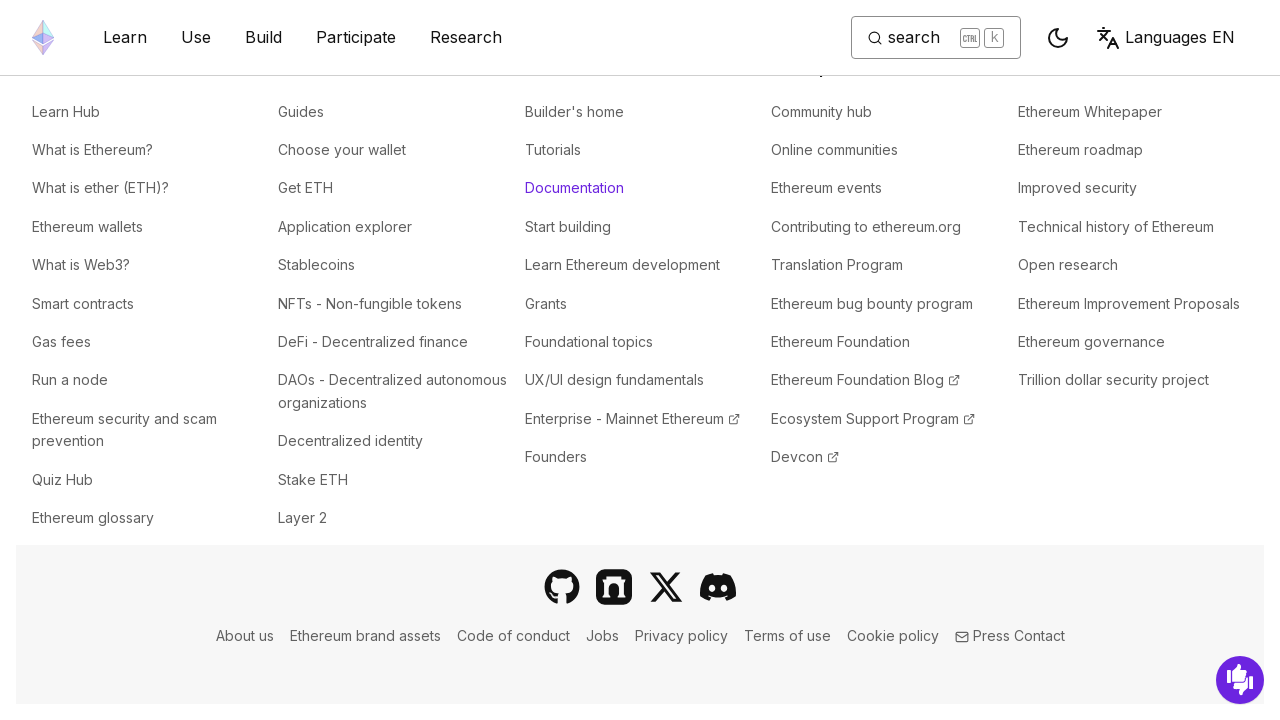